Verifies the Selenium homepage title, clicks on the "Get Selenium" download link, and verifies that the downloads page loads correctly.

Starting URL: https://www.selenium.dev

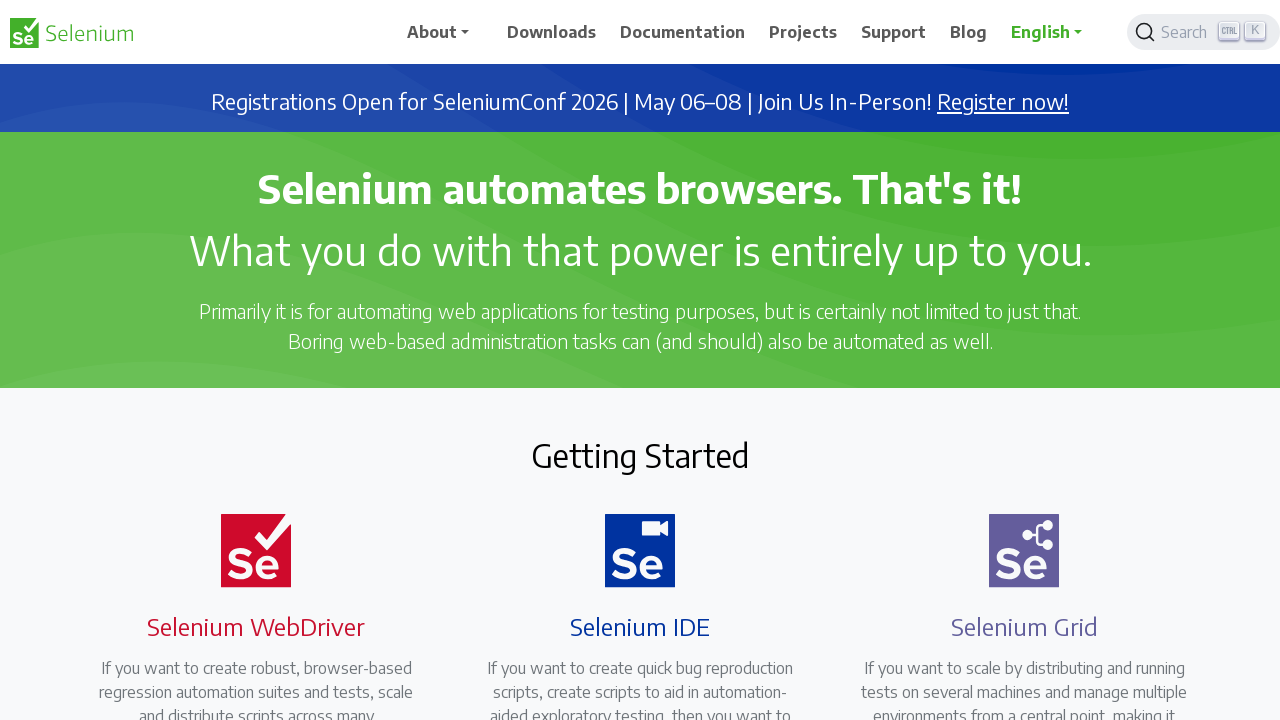

Set viewport size to 1920x1080
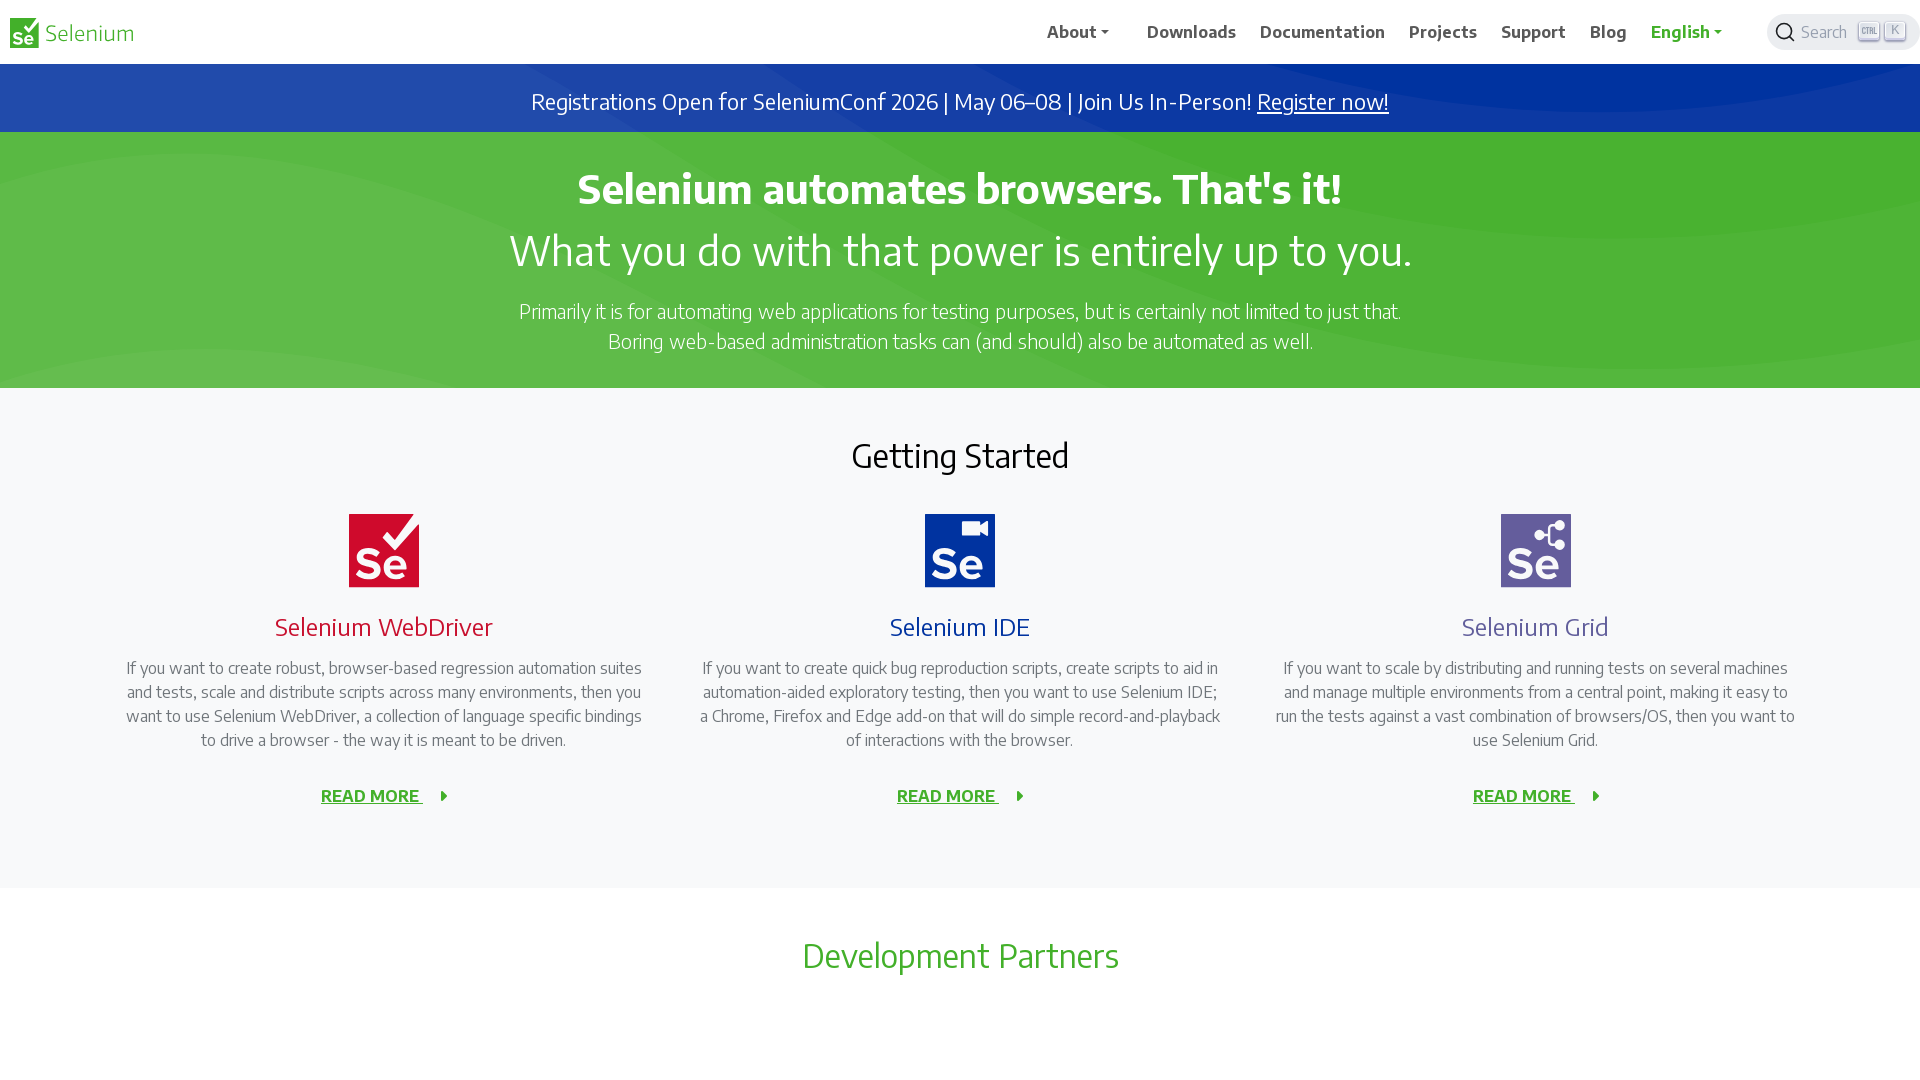

Retrieved page title
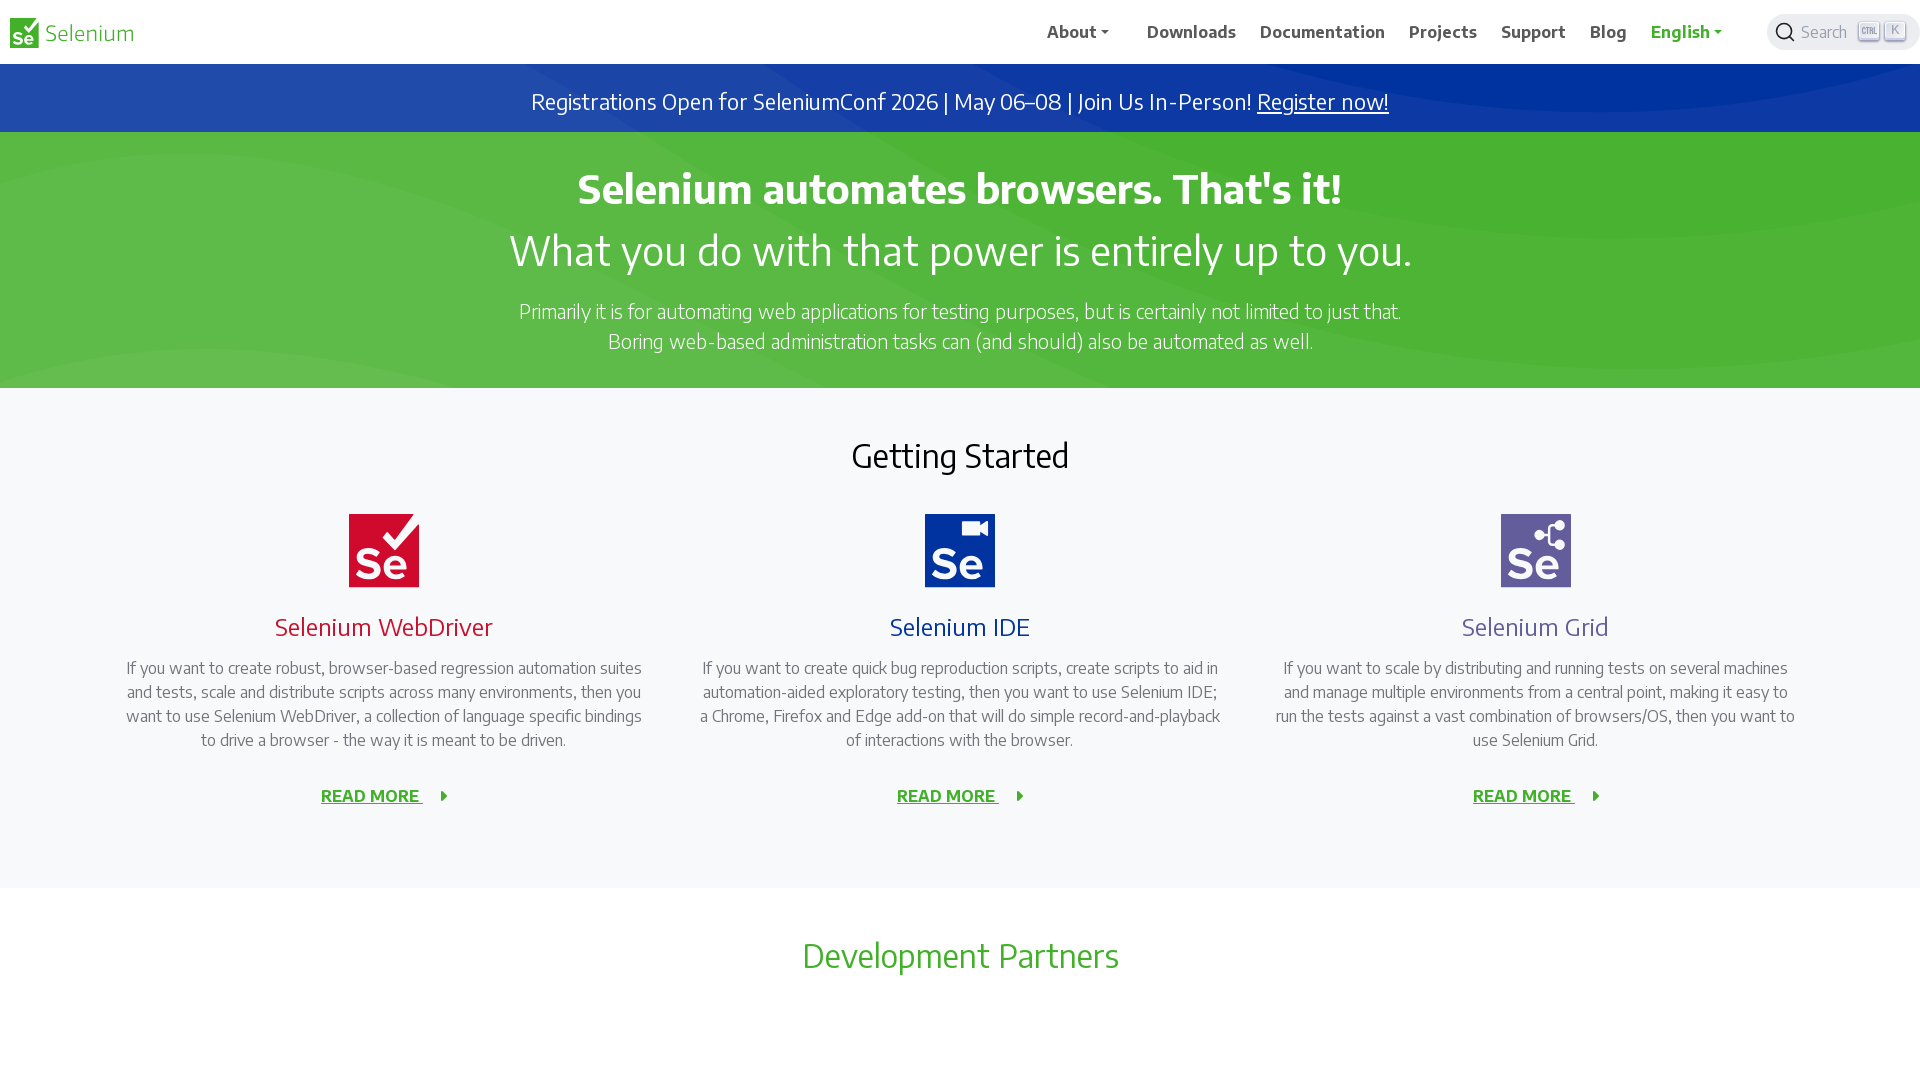

Verified page title contains 'Selenium'
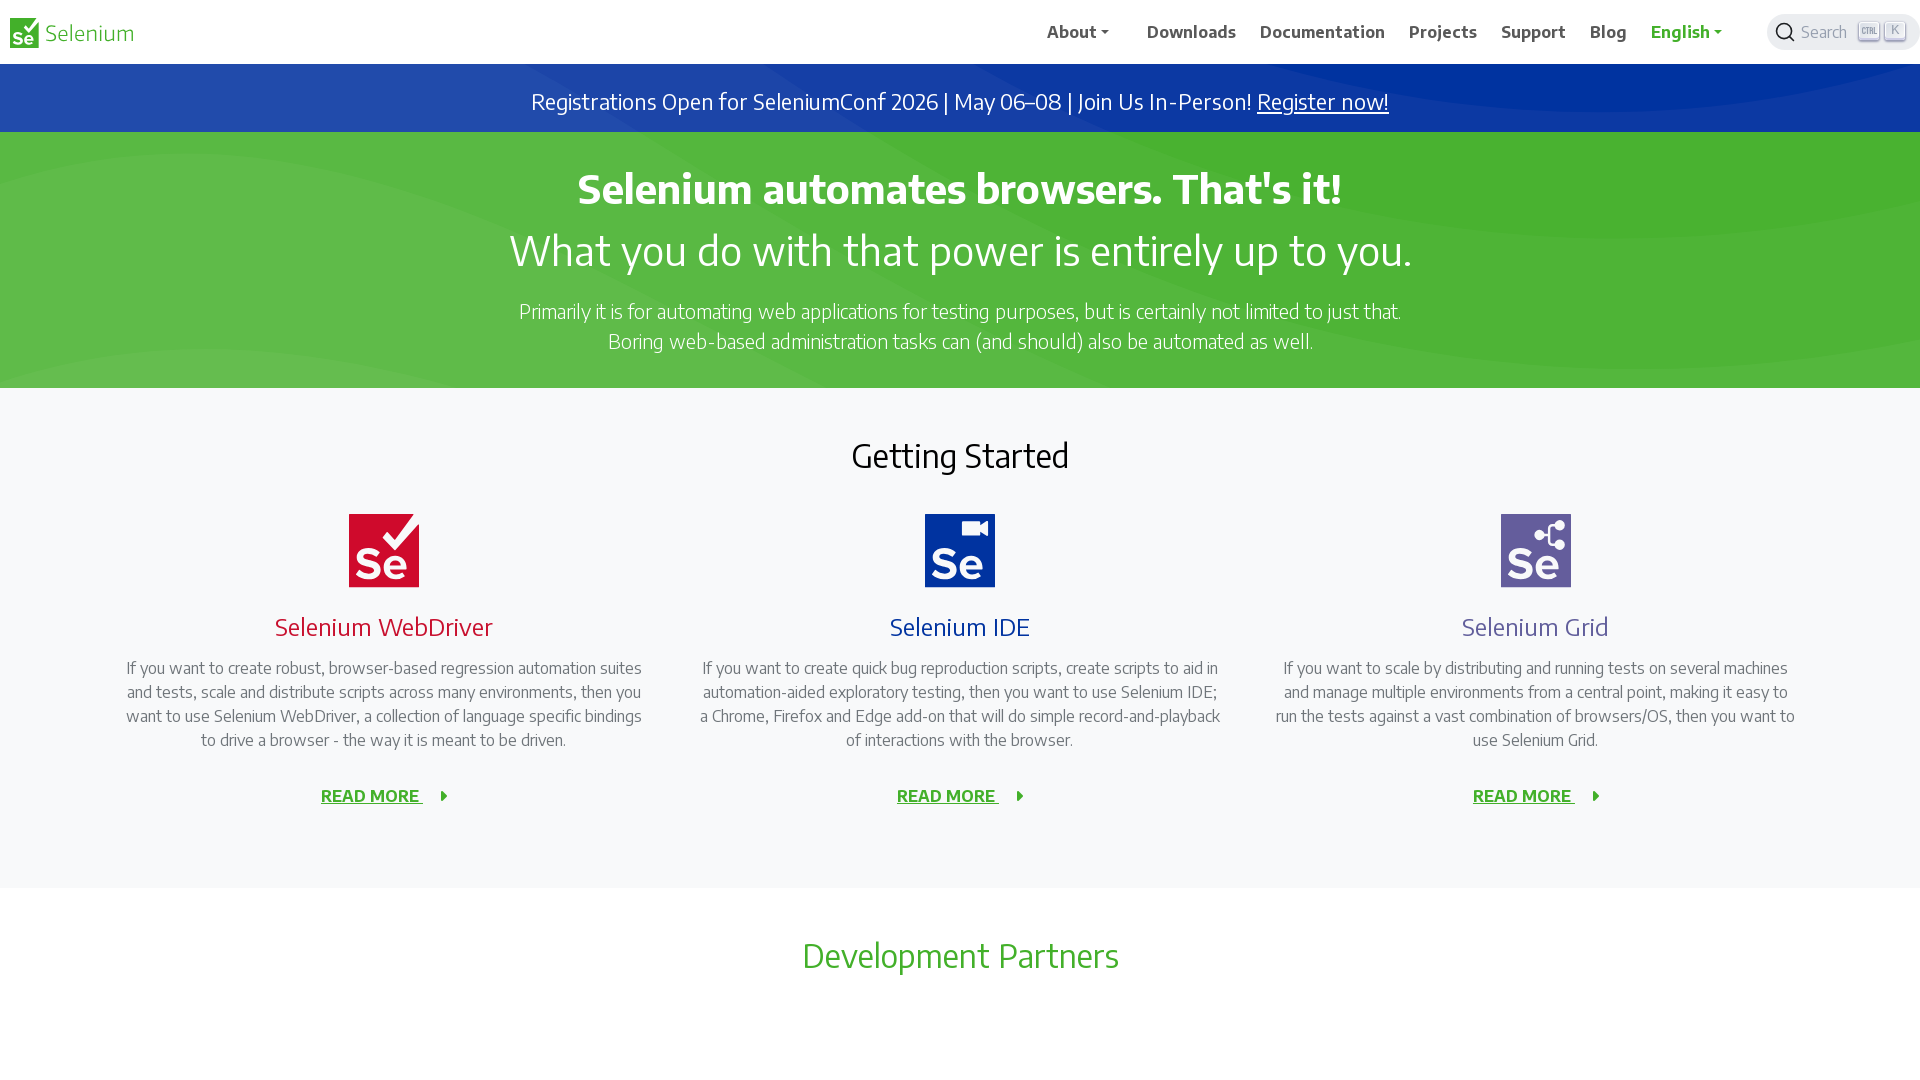

Clicked 'Get Selenium' download link at (1192, 32) on a[href*='downloads'], a:has-text('Download'), a:has-text('Get Selenium')
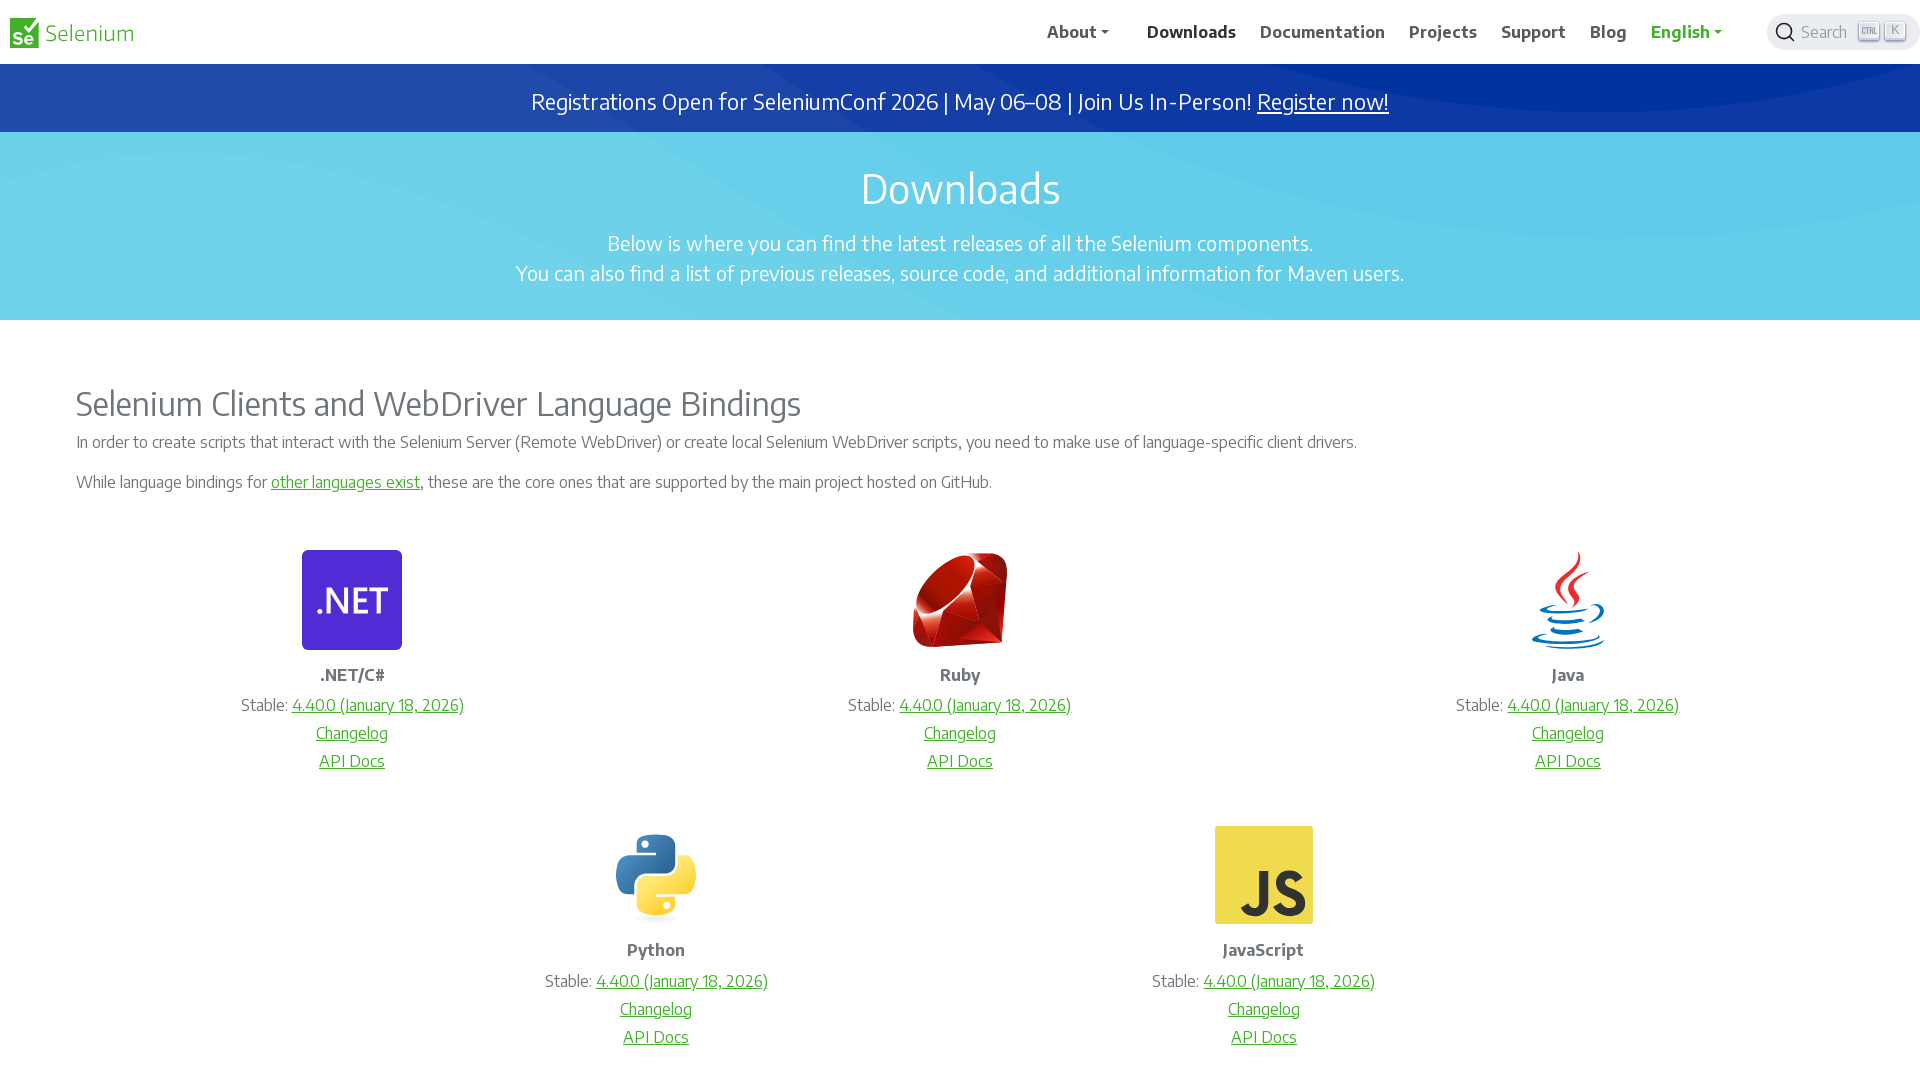

Downloads page DOM content loaded
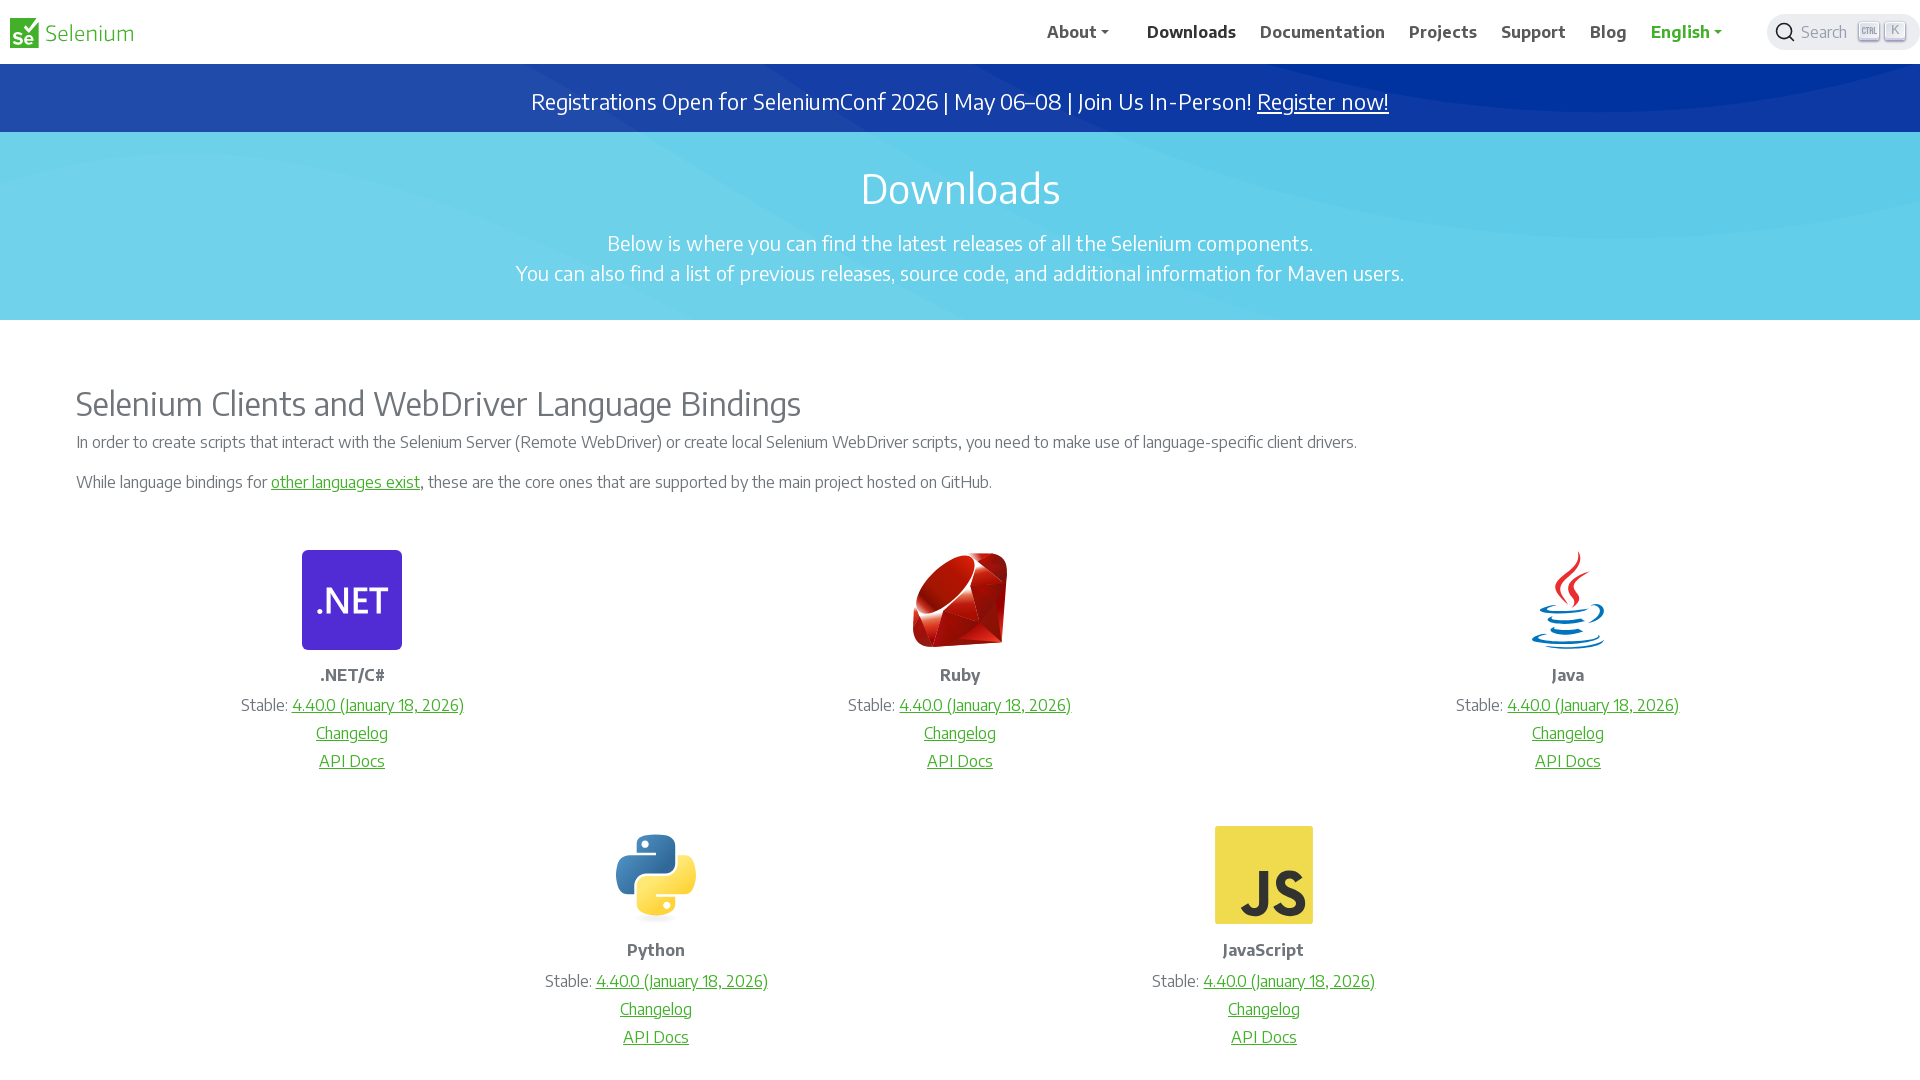

Verified downloads page loaded with 'Downloads' text visible
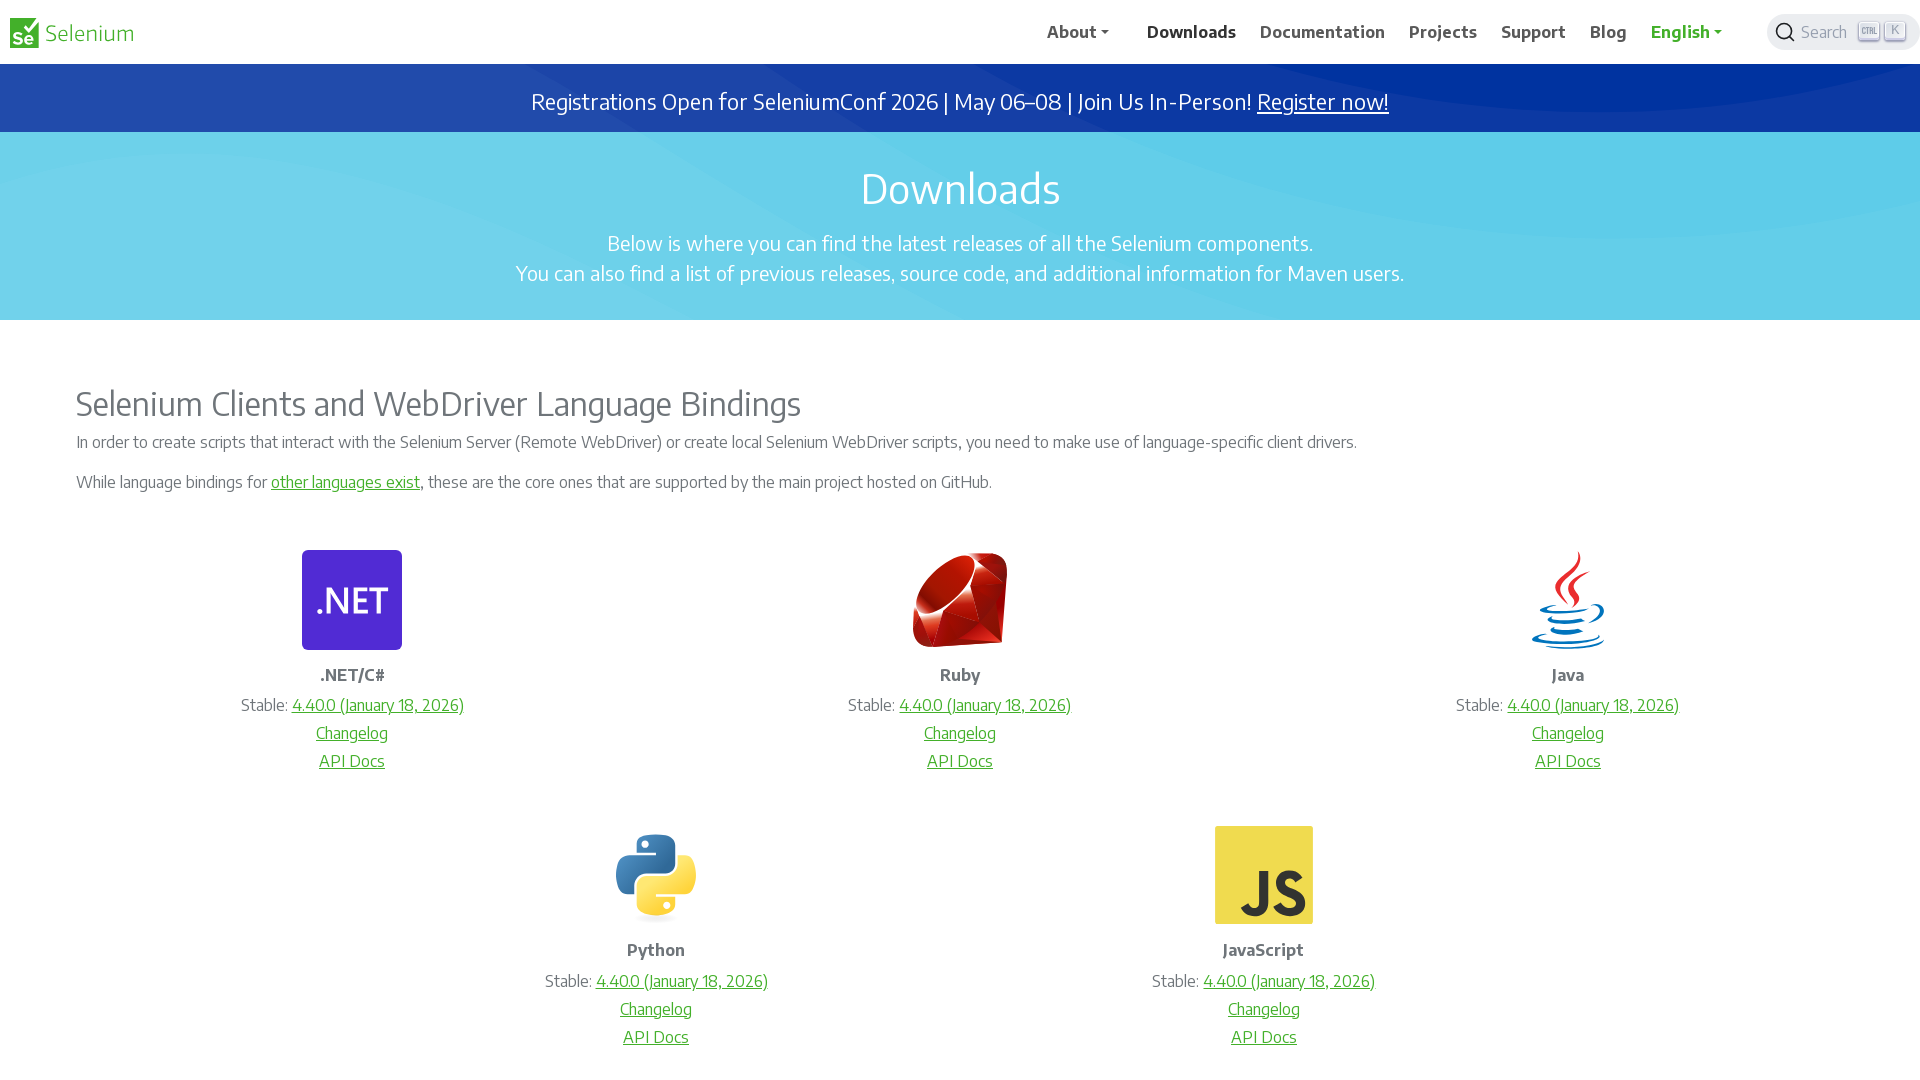

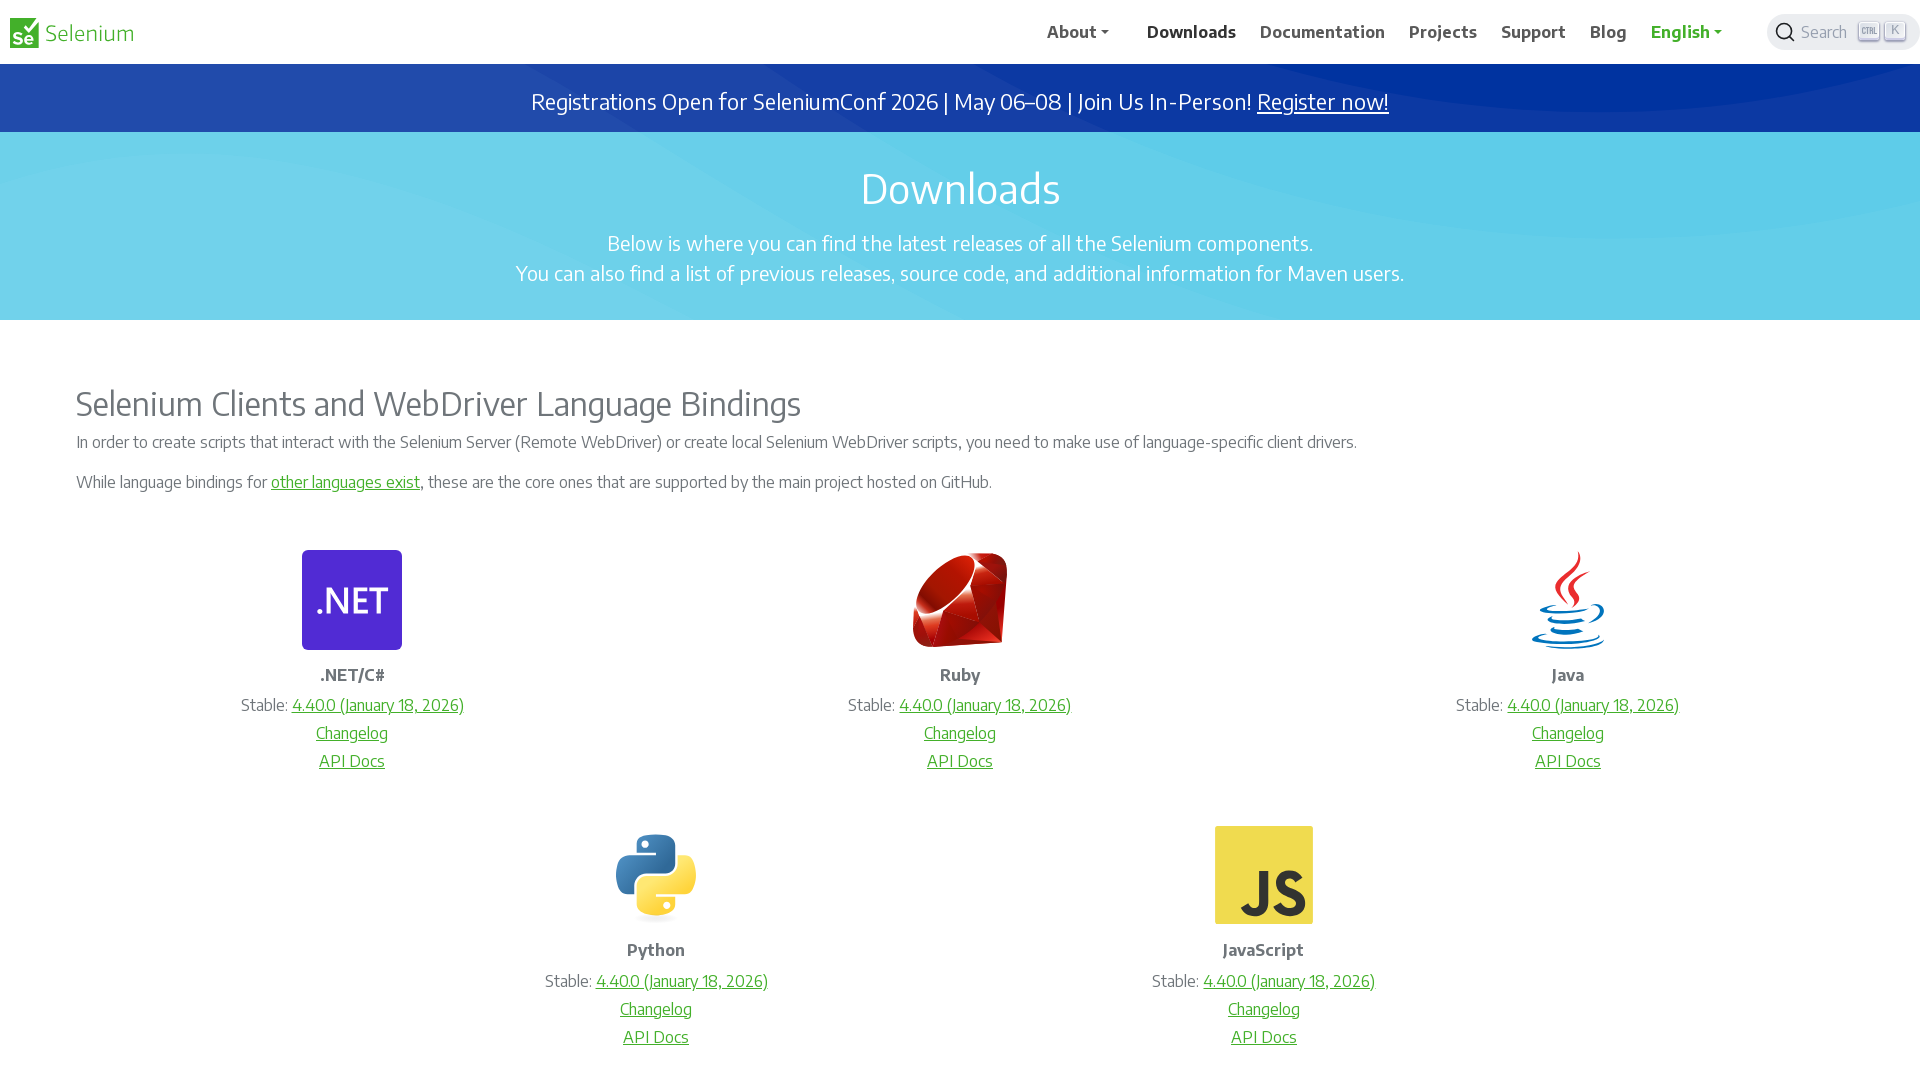